Tests e-commerce add-to-cart functionality by searching for specific vegetables (Cucumber, Brocolli, Beetroot) in a product listing and clicking the "Add to cart" button for each matching item.

Starting URL: https://rahulshettyacademy.com/seleniumPractise/

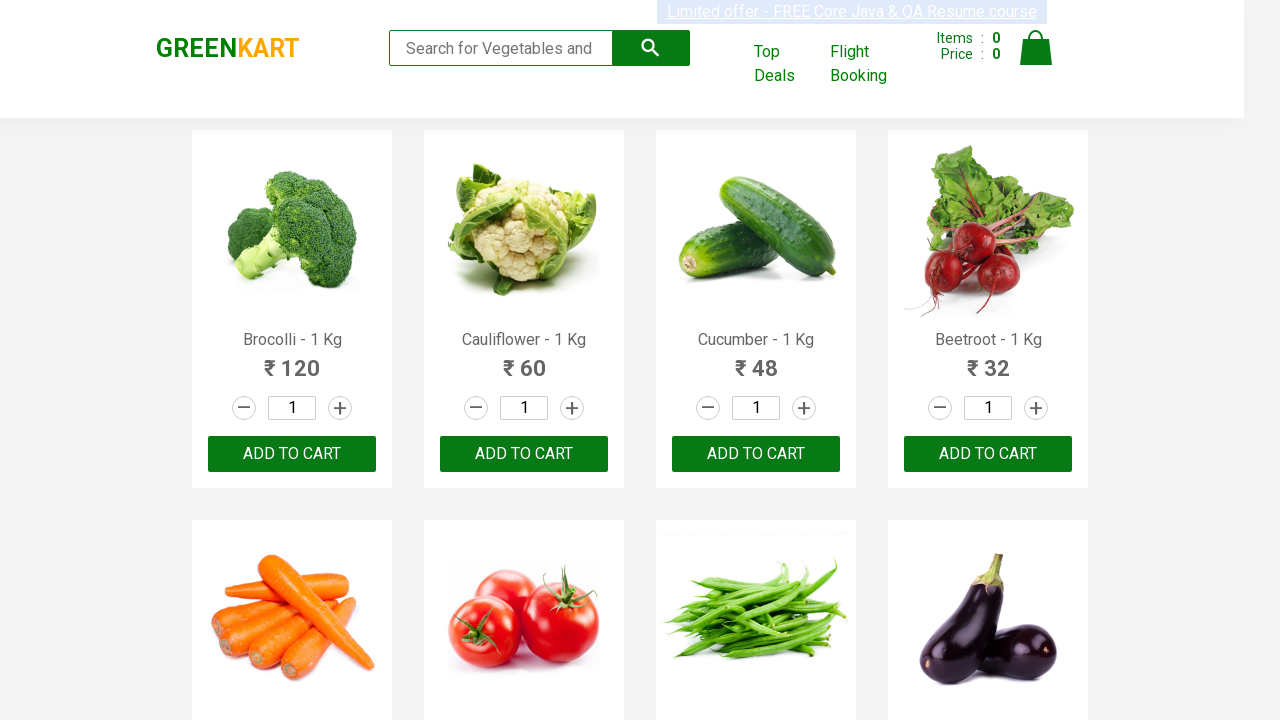

Navigated to e-commerce practice site
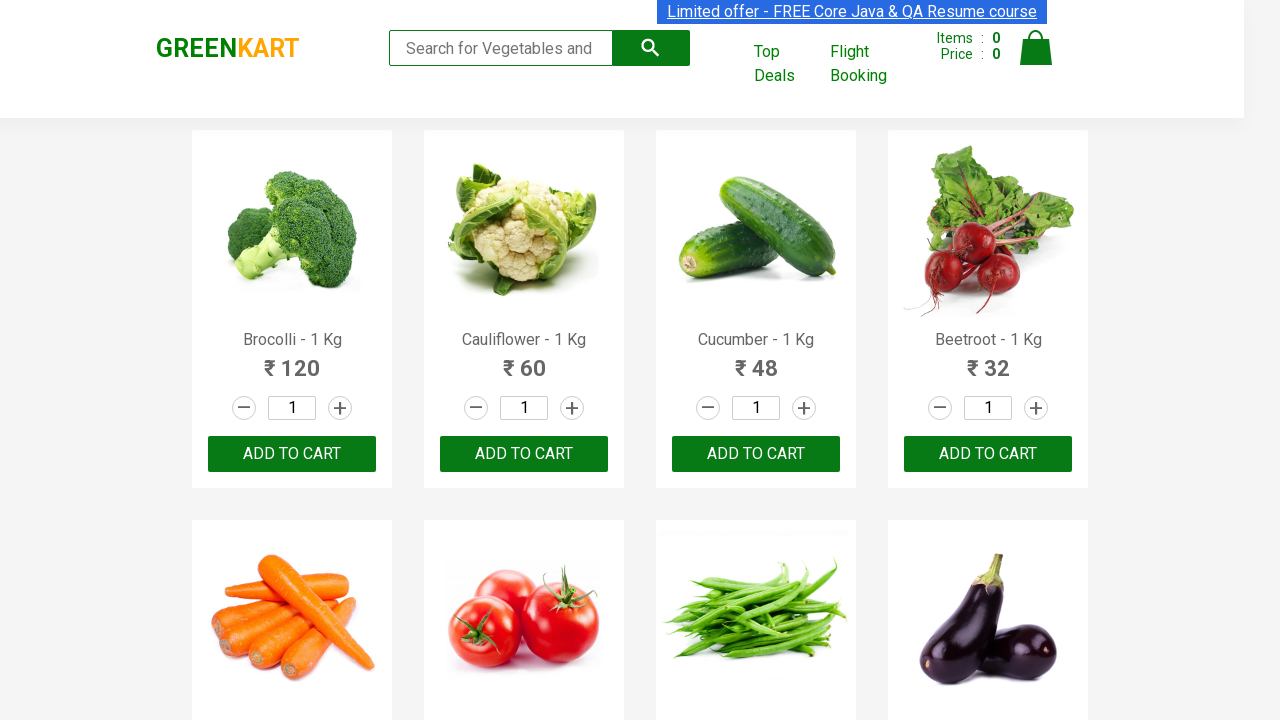

Product listing loaded successfully
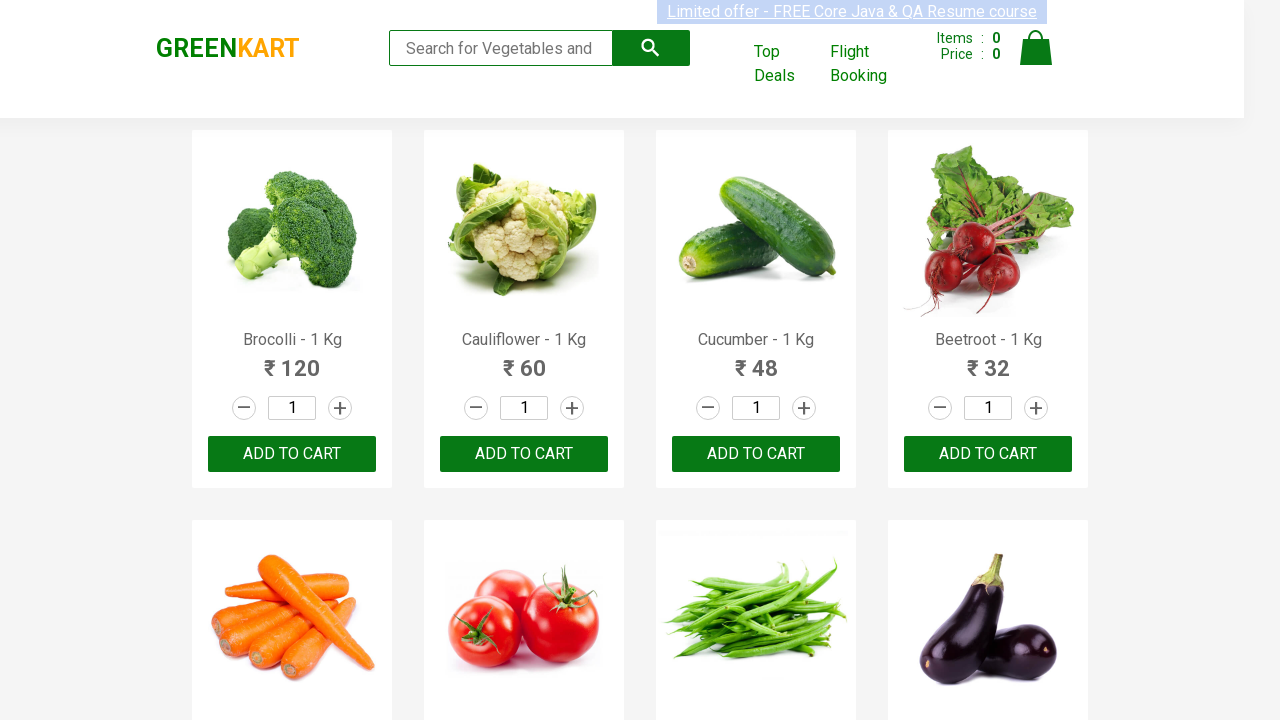

Found 30 products on the page
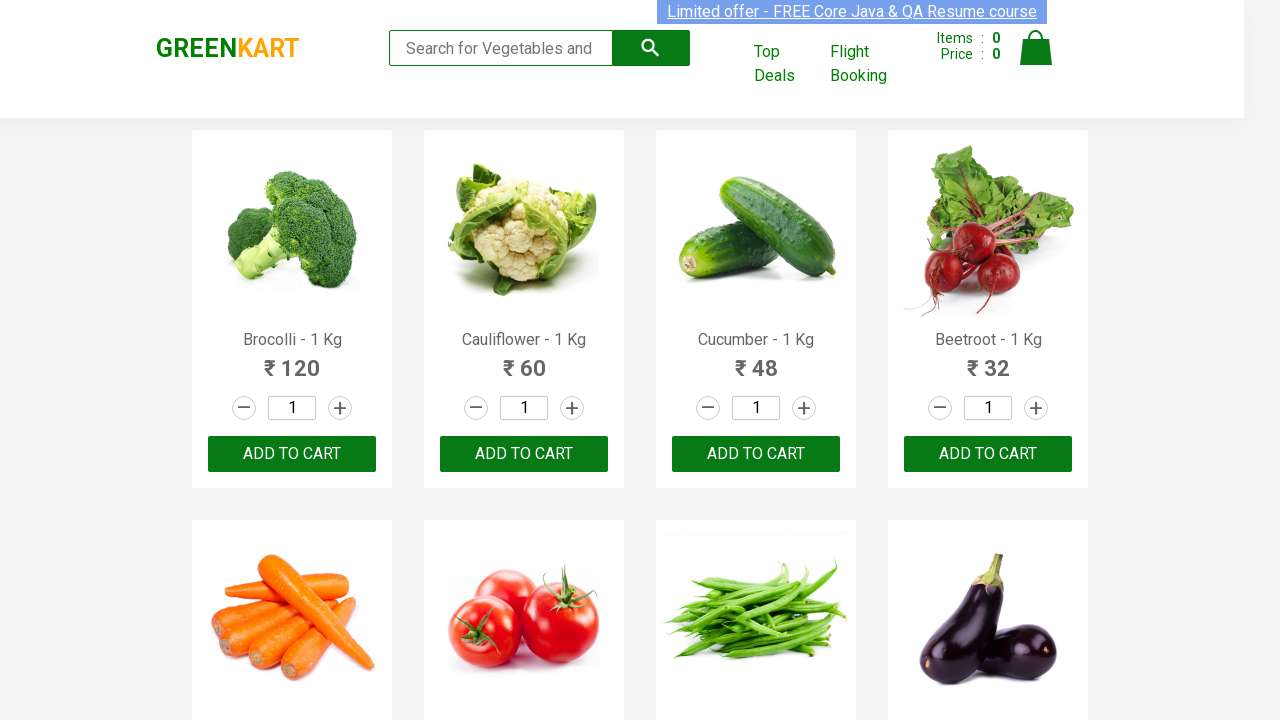

Clicked 'Add to cart' for Brocolli at (292, 454) on xpath=//div[@class='product-action']/button >> nth=0
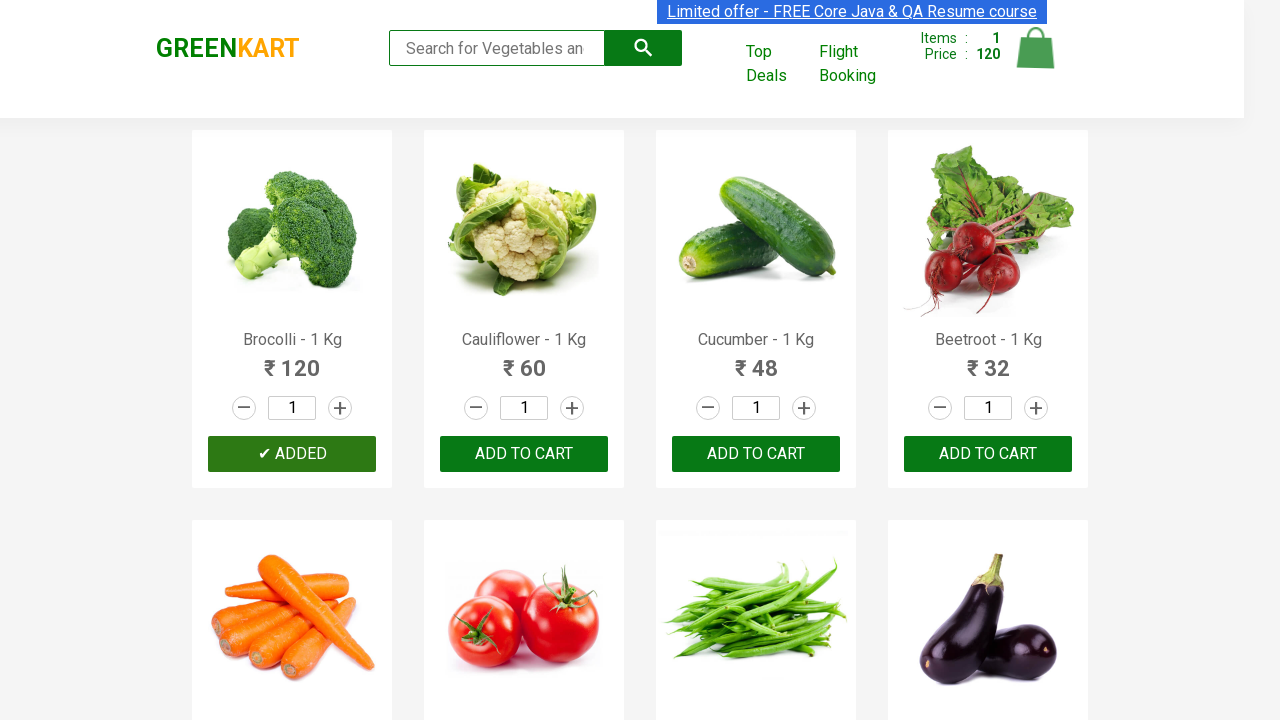

Clicked 'Add to cart' for Cucumber at (756, 454) on xpath=//div[@class='product-action']/button >> nth=2
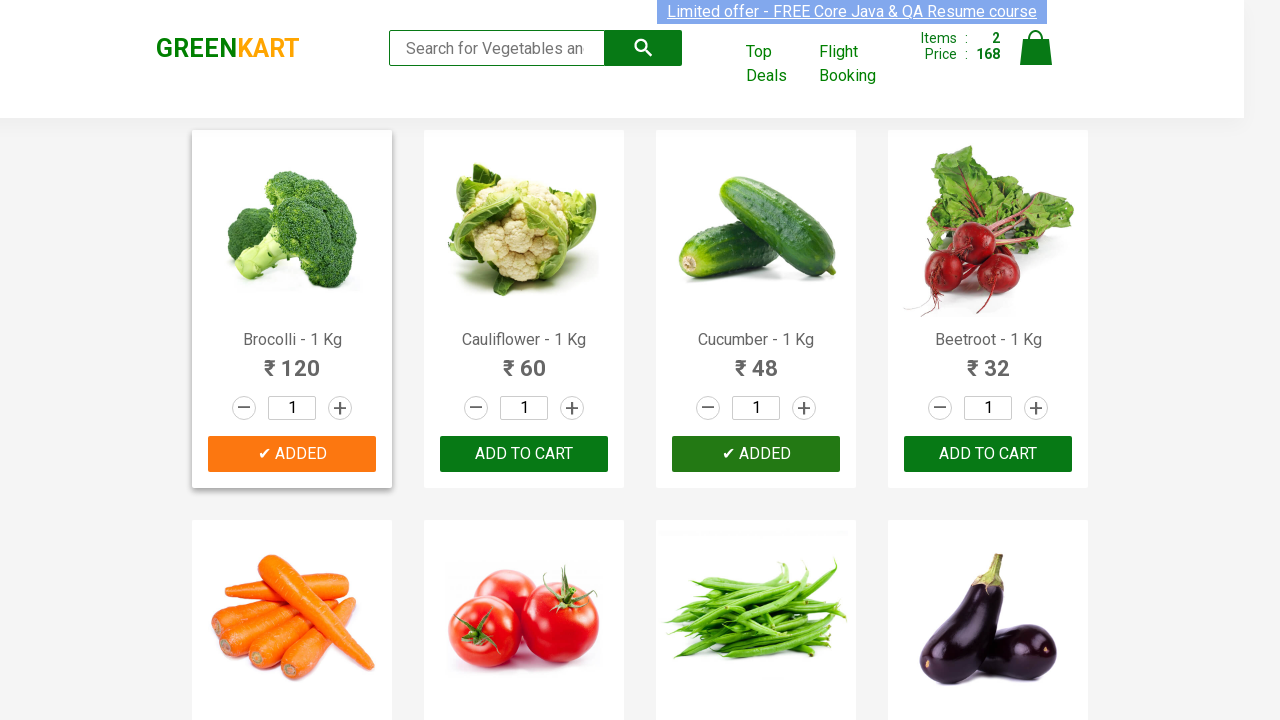

Clicked 'Add to cart' for Beetroot at (988, 454) on xpath=//div[@class='product-action']/button >> nth=3
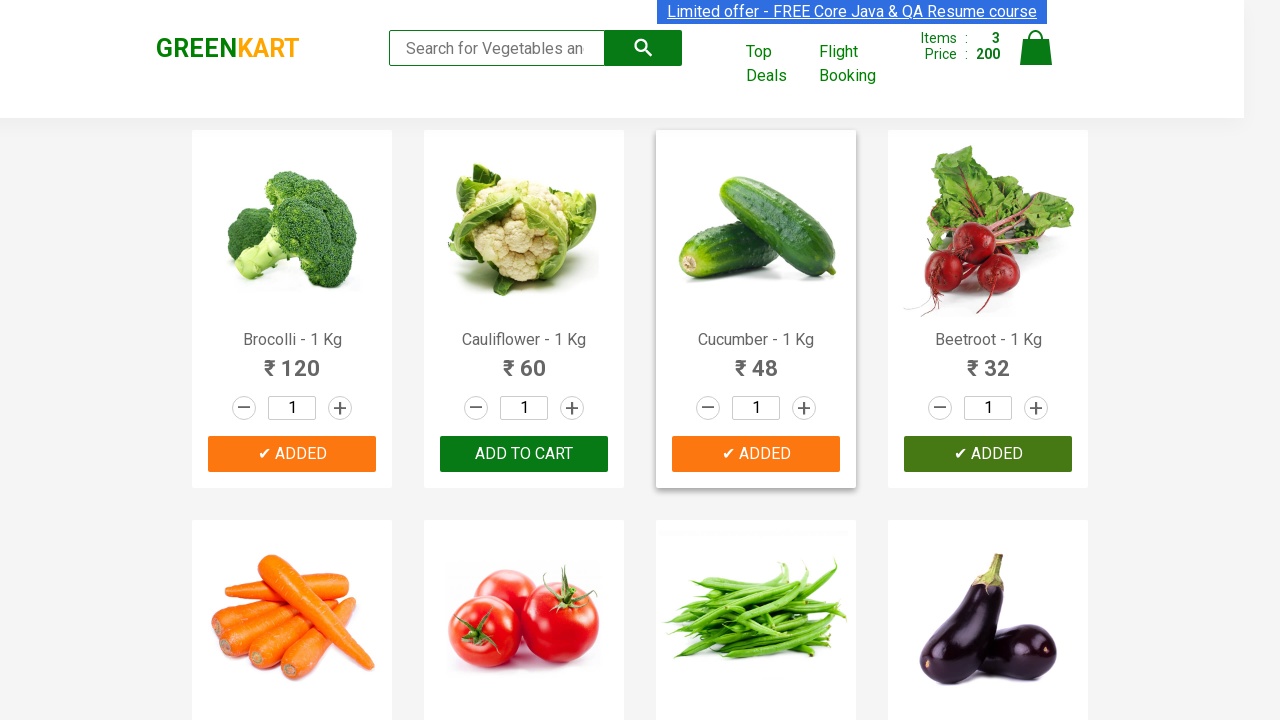

All 3 required items added to cart
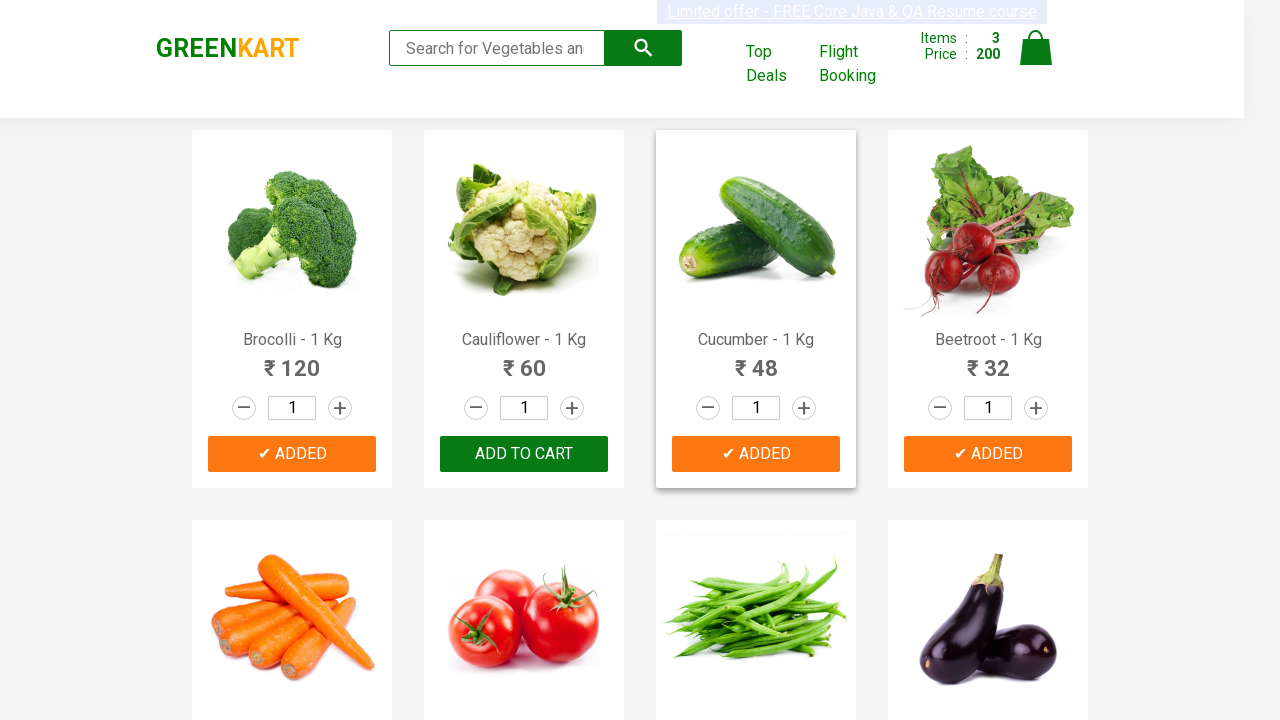

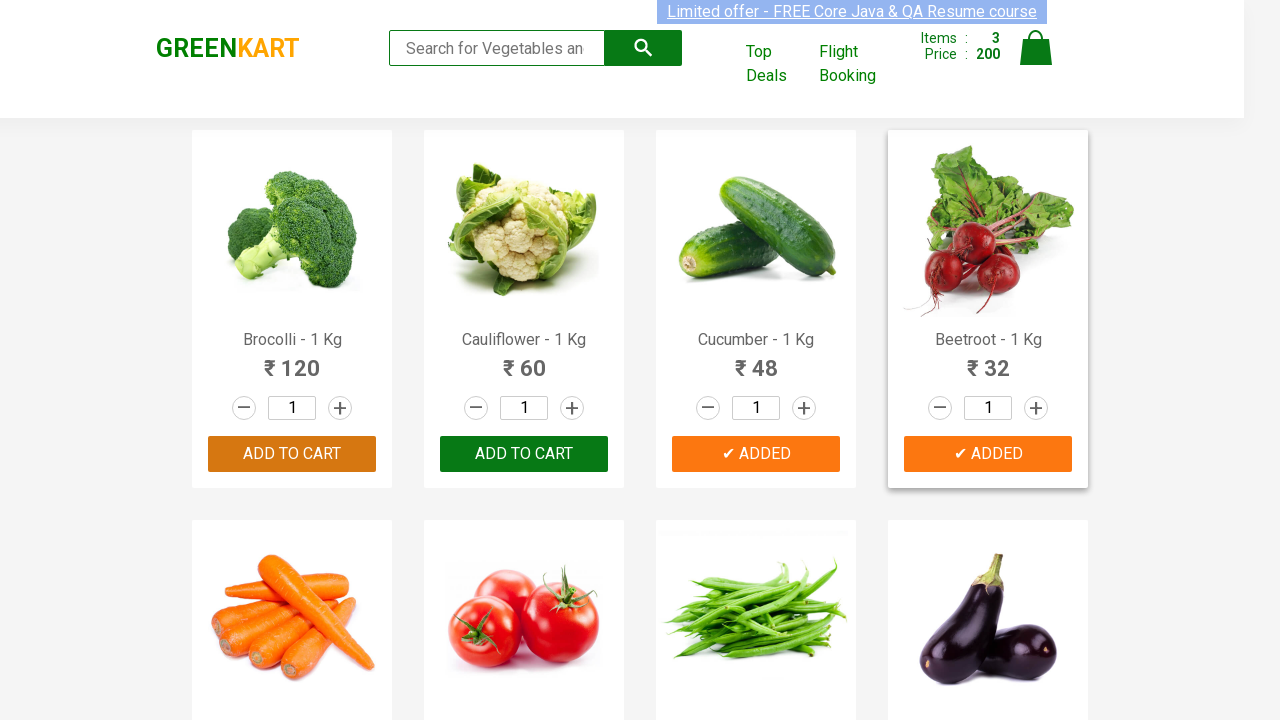